Tests navigation on a Selenium course content page by clicking on an accordion/heading element and then clicking on the Interview Questions link

Starting URL: http://greenstech.in/selenium-course-content.html

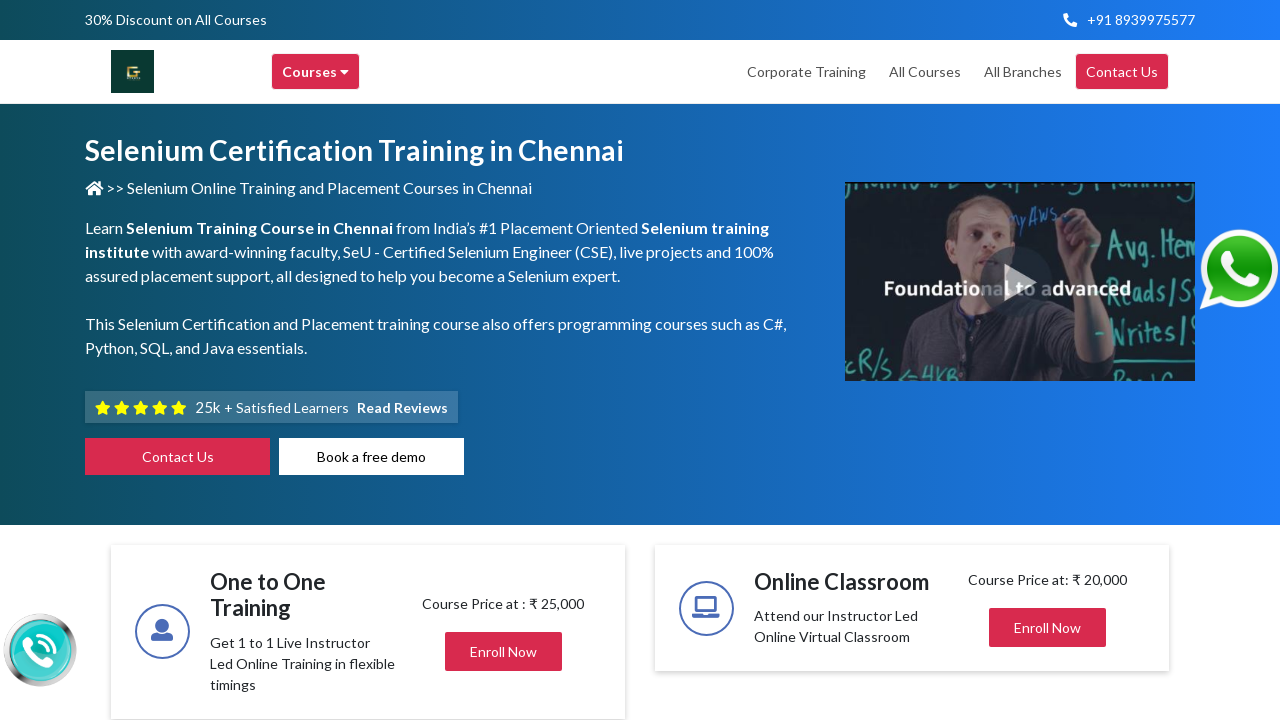

Clicked on accordion/heading element (heading20) at (1048, 361) on div#heading20
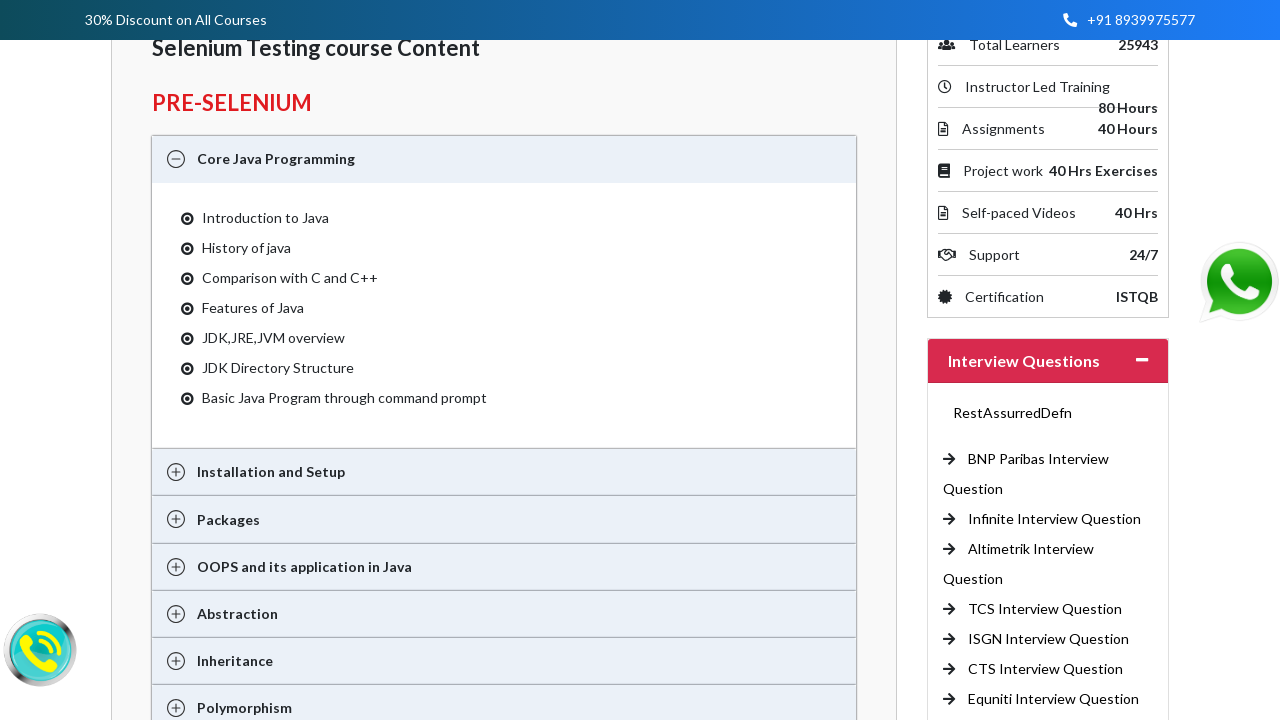

Clicked on Interview Questions link at (1038, 459) on a[title='Interview Questions']
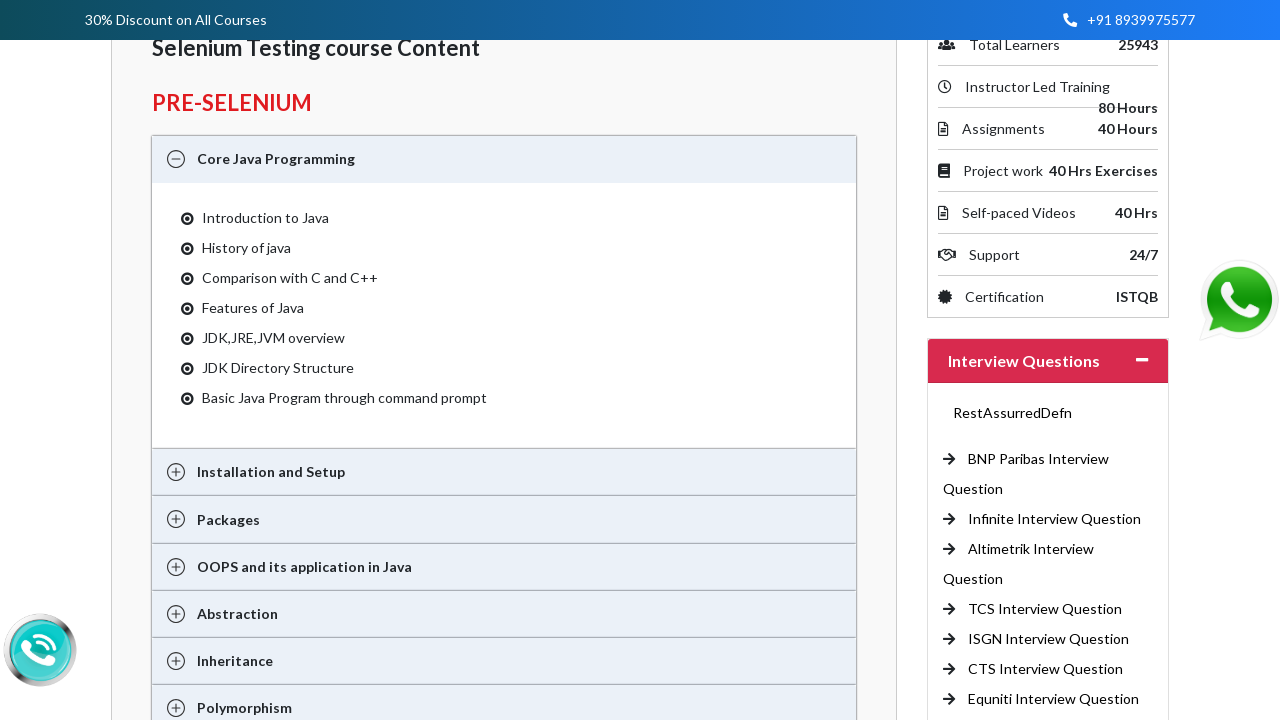

Page navigation completed and loaded
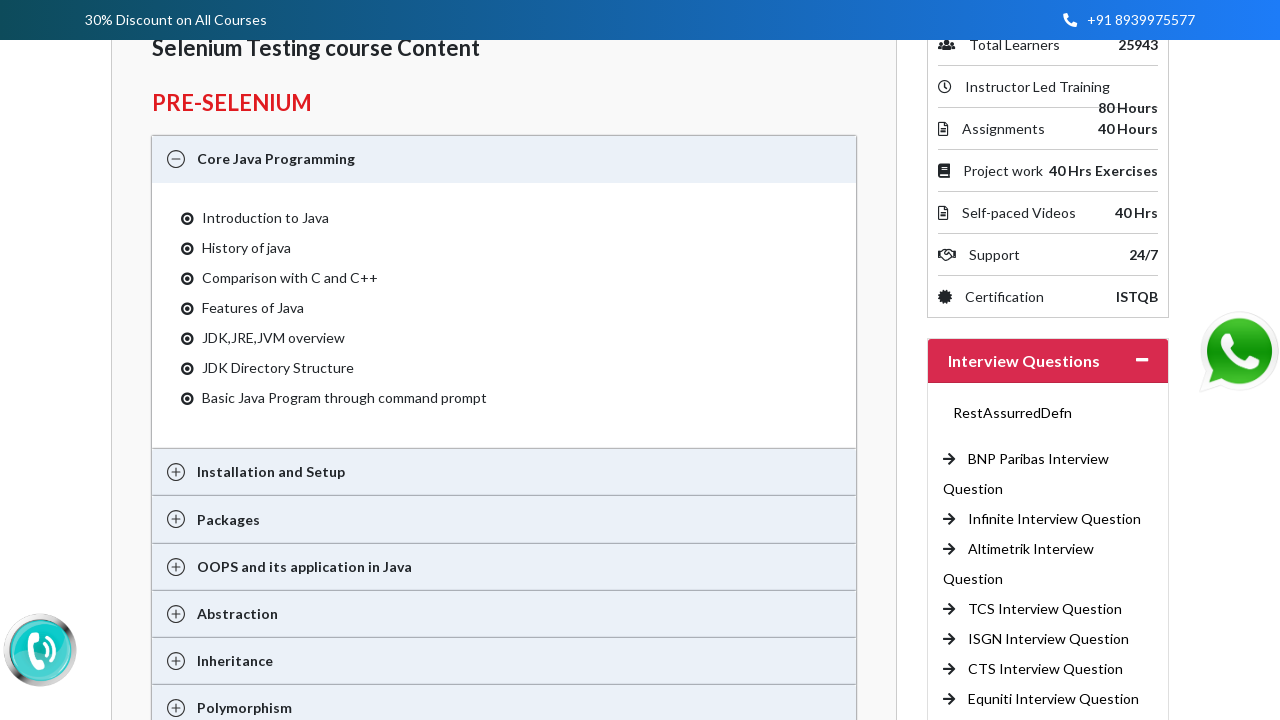

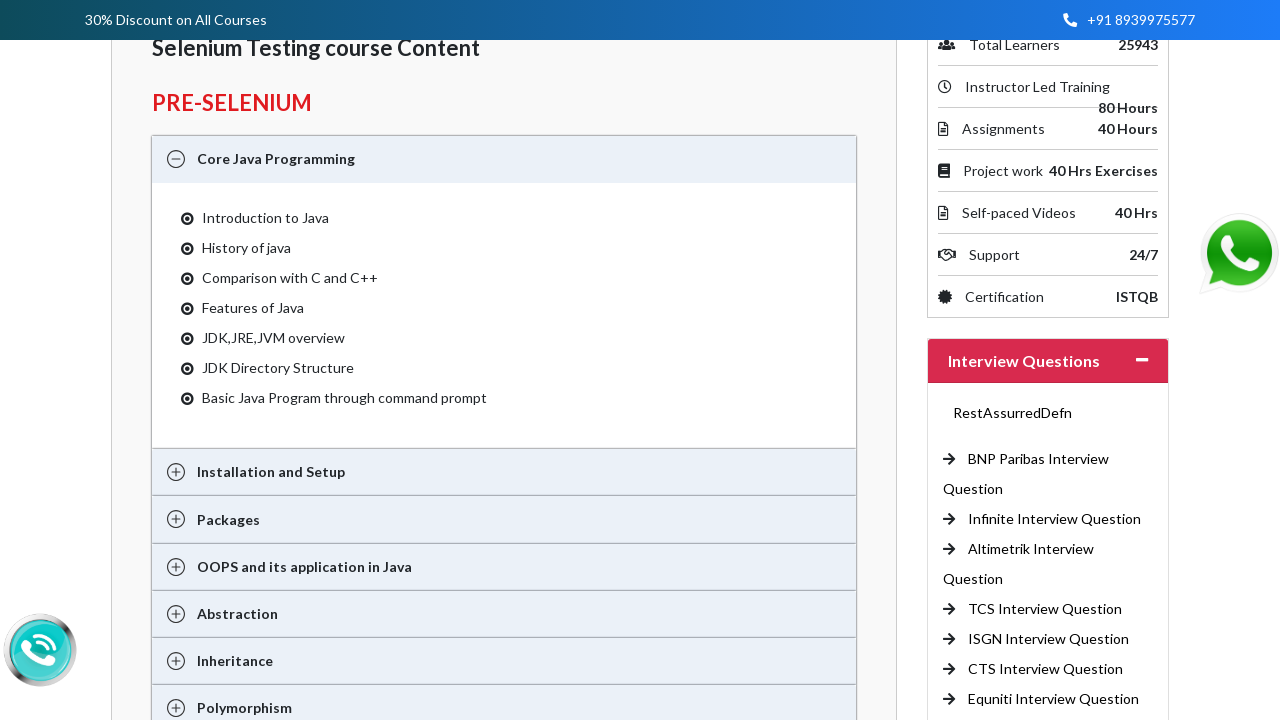